Navigates to Twitch's Art category directory and scrolls to the last item in the stream listing to trigger lazy loading of more content

Starting URL: https://www.twitch.tv/directory/game/Art

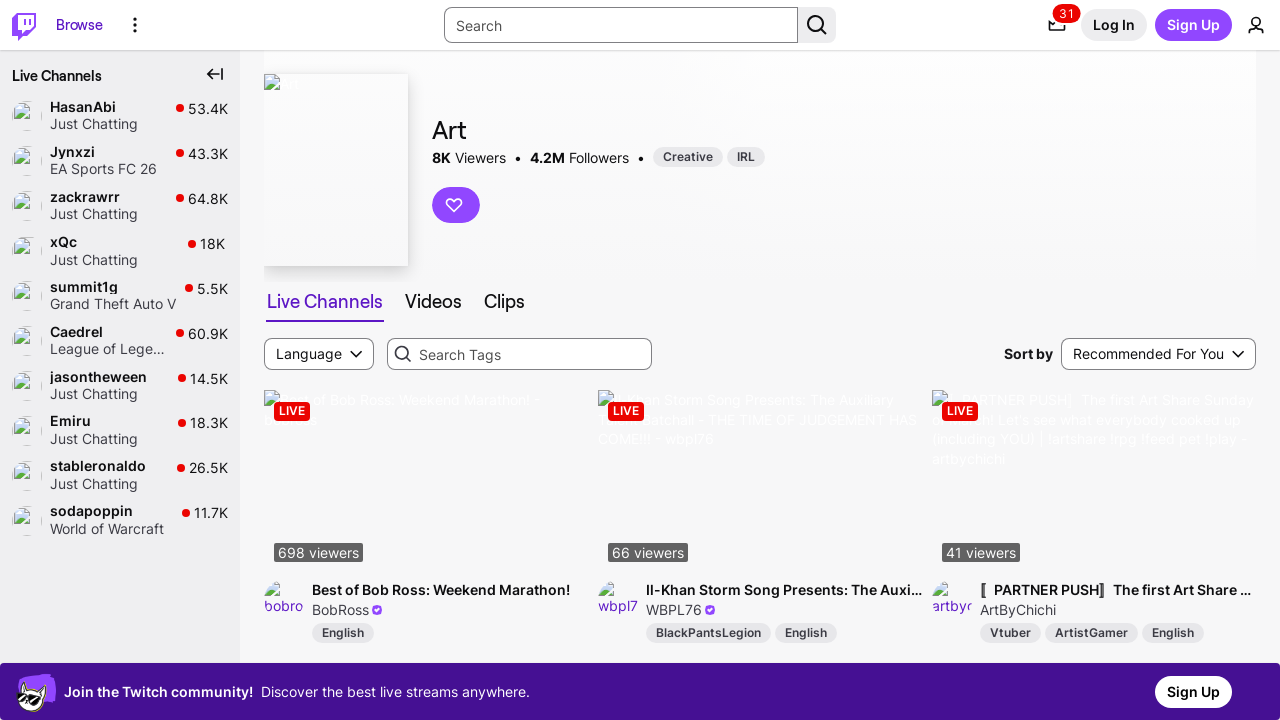

Stream items loaded in Art category directory
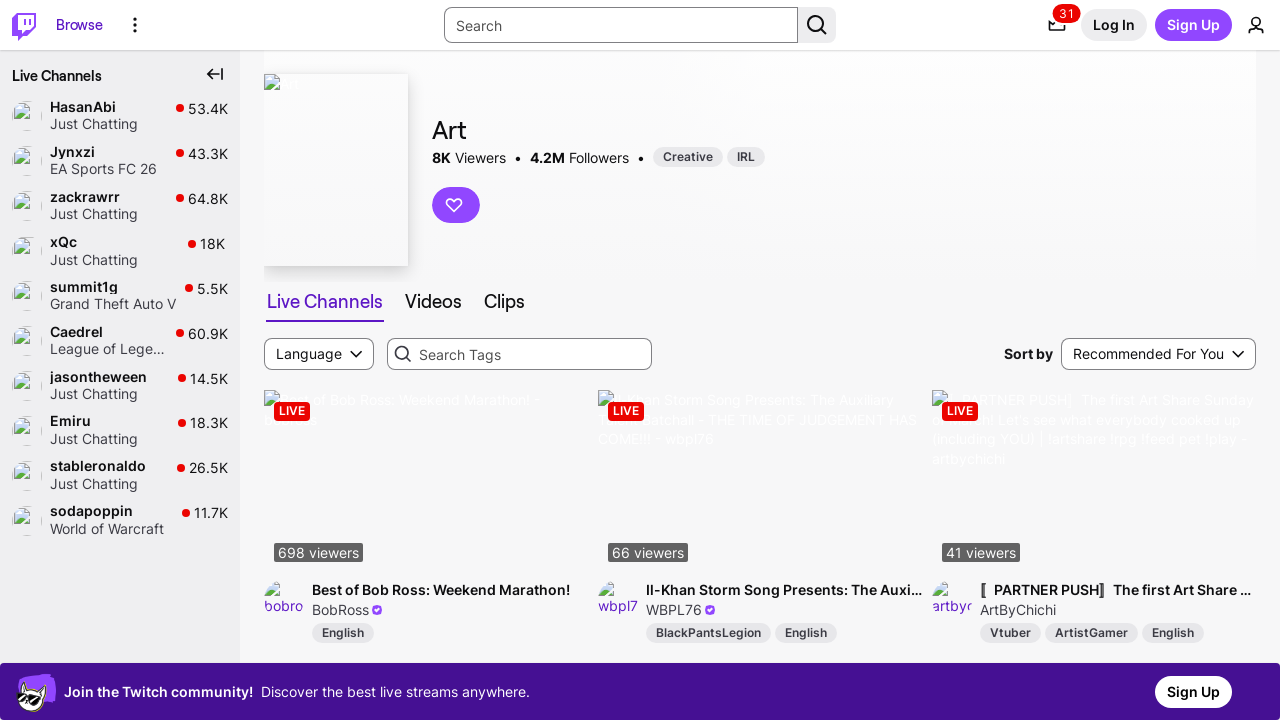

Scrolled to last stream item to trigger lazy loading of more content
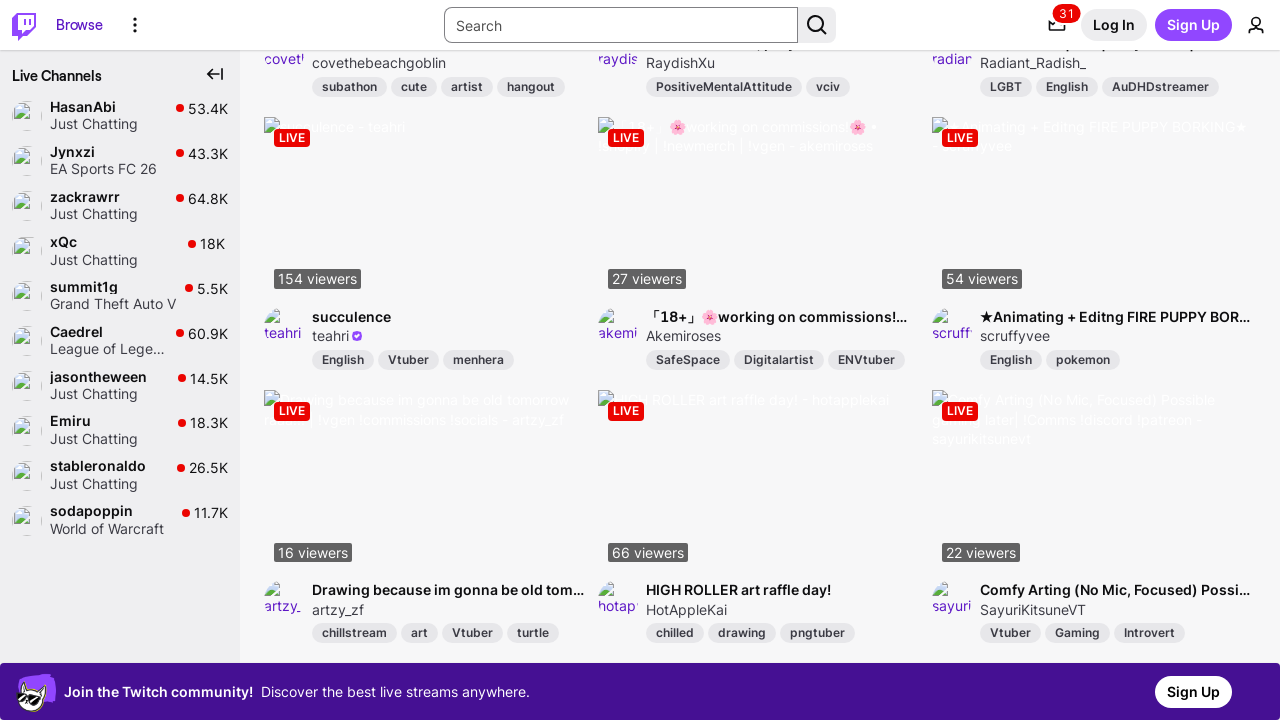

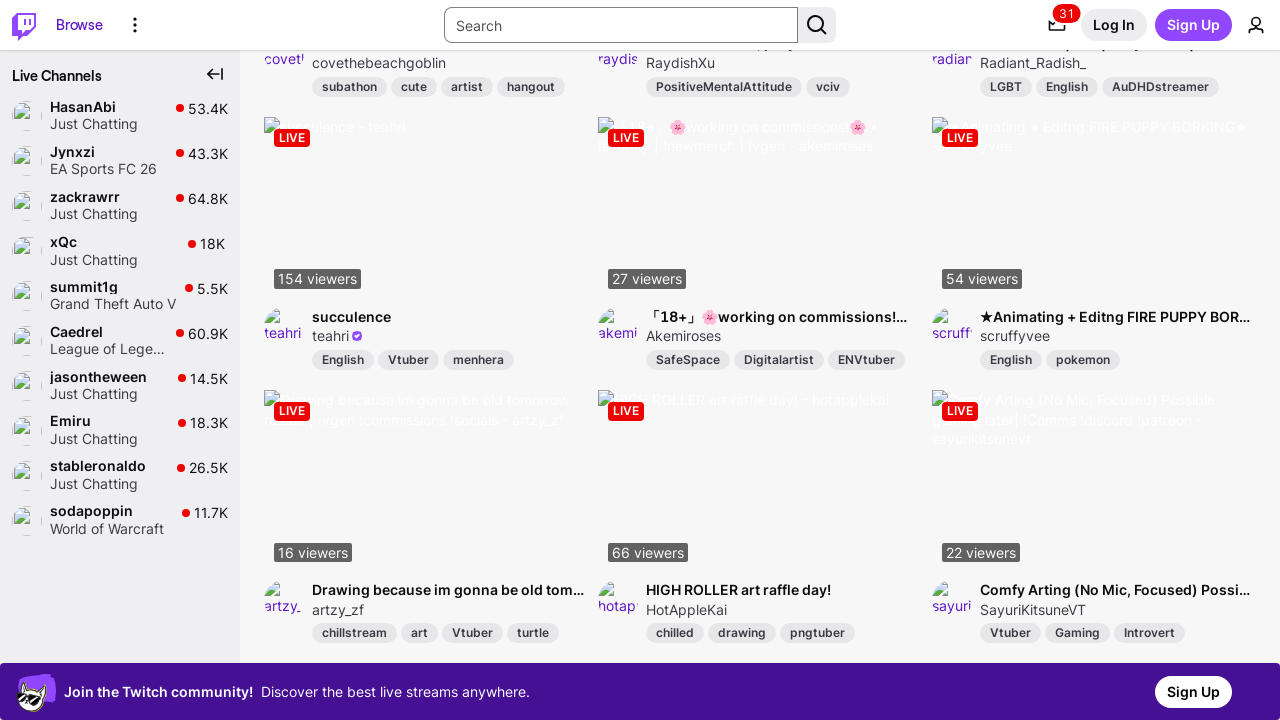